Tests dynamic content loading by clicking a button and verifying the paragraph text

Starting URL: https://testeroprogramowania.github.io/selenium/wait2.html

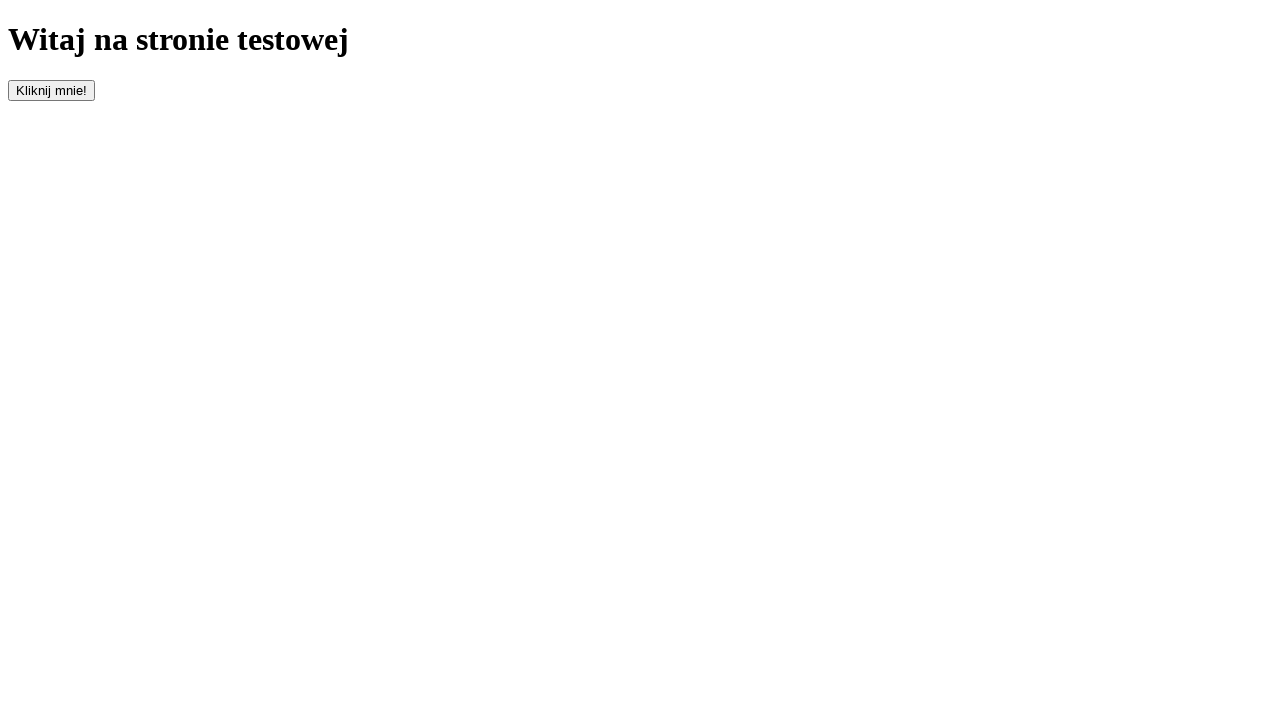

Clicked the 'clickOnMe' button to trigger dynamic content loading at (52, 90) on #clickOnMe
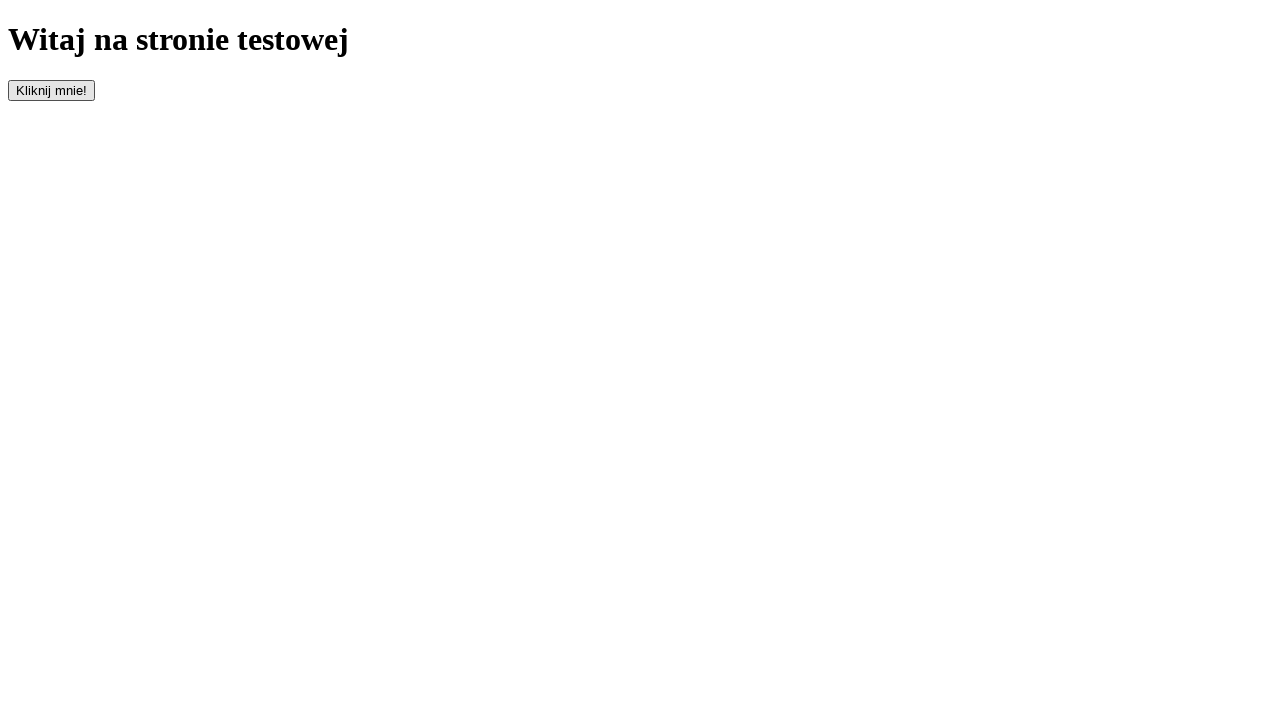

Waited for paragraph element to appear (timeout: 10000ms)
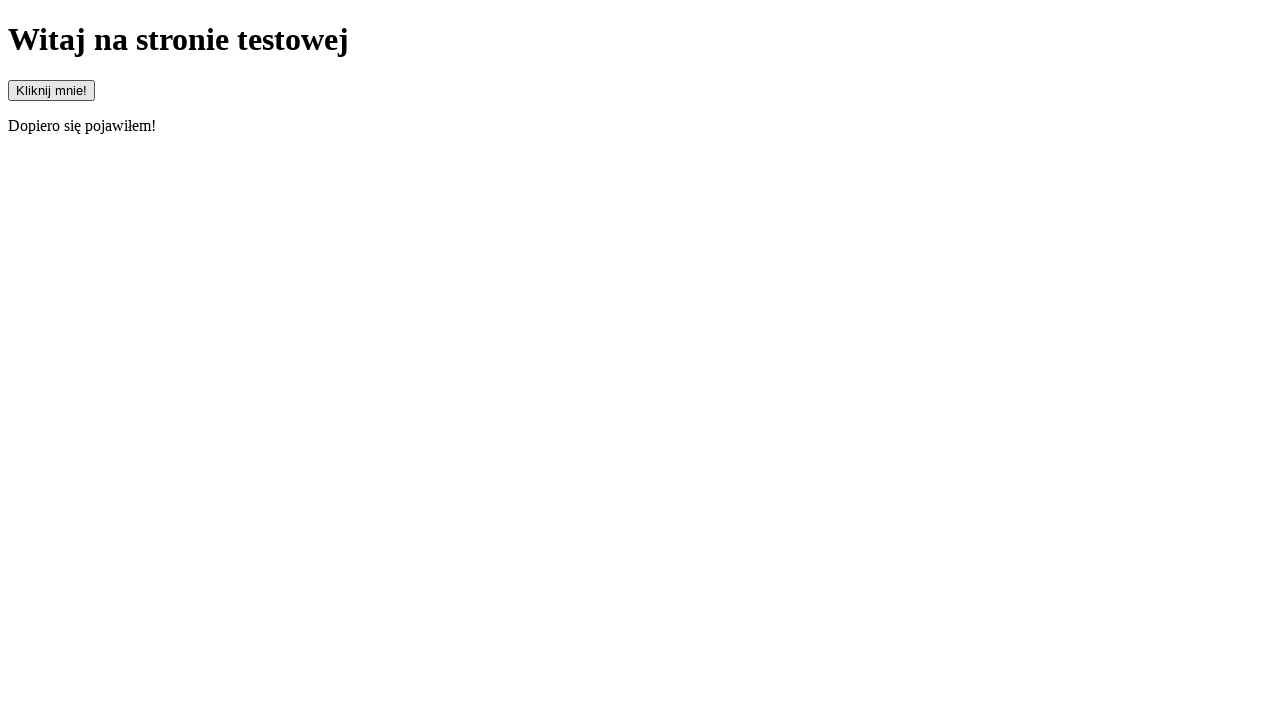

Retrieved paragraph text content
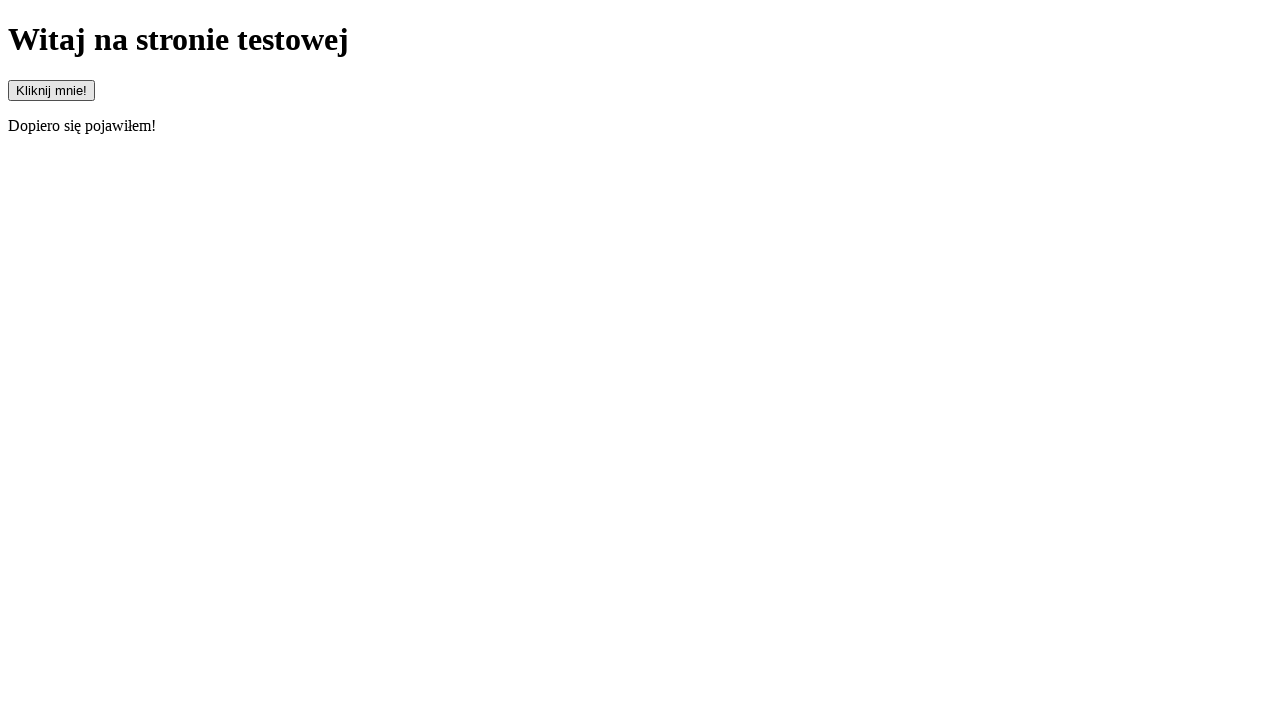

Verified paragraph text matches expected value: 'Dopiero się pojawiłem!'
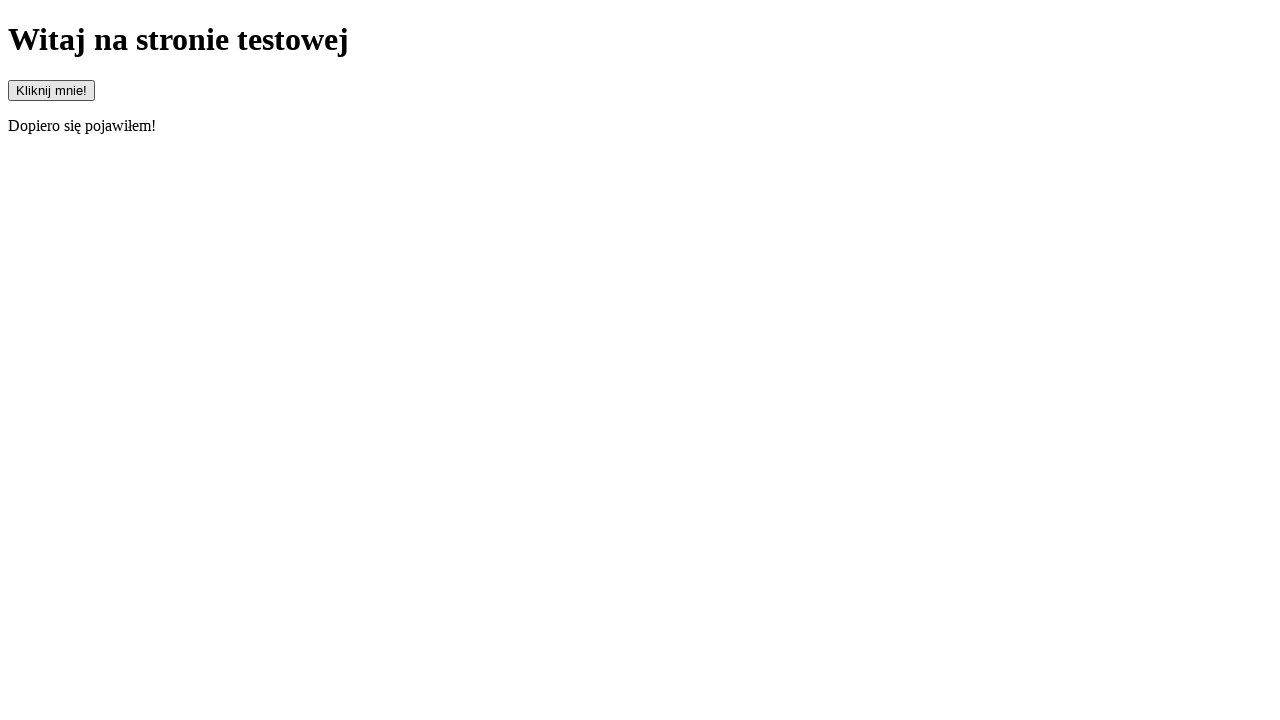

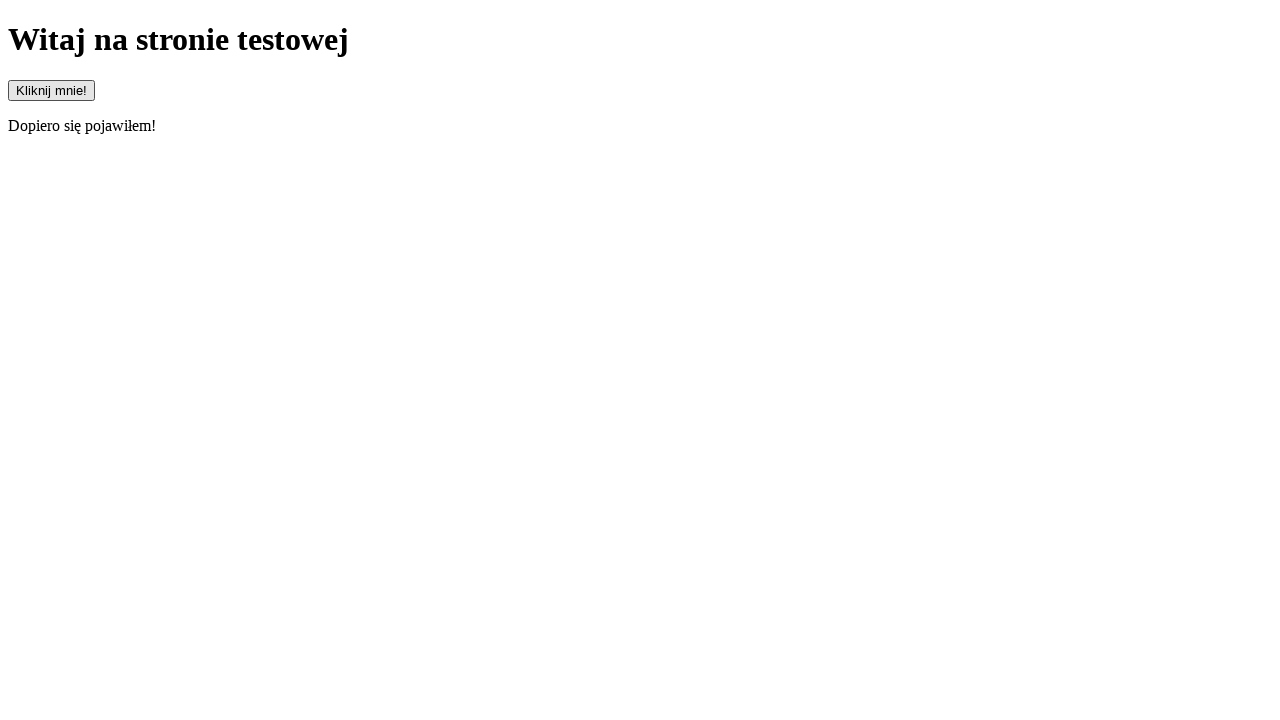